Clicks the Make Appointment button and verifies the login form is displayed

Starting URL: https://katalon-demo-cura.herokuapp.com/

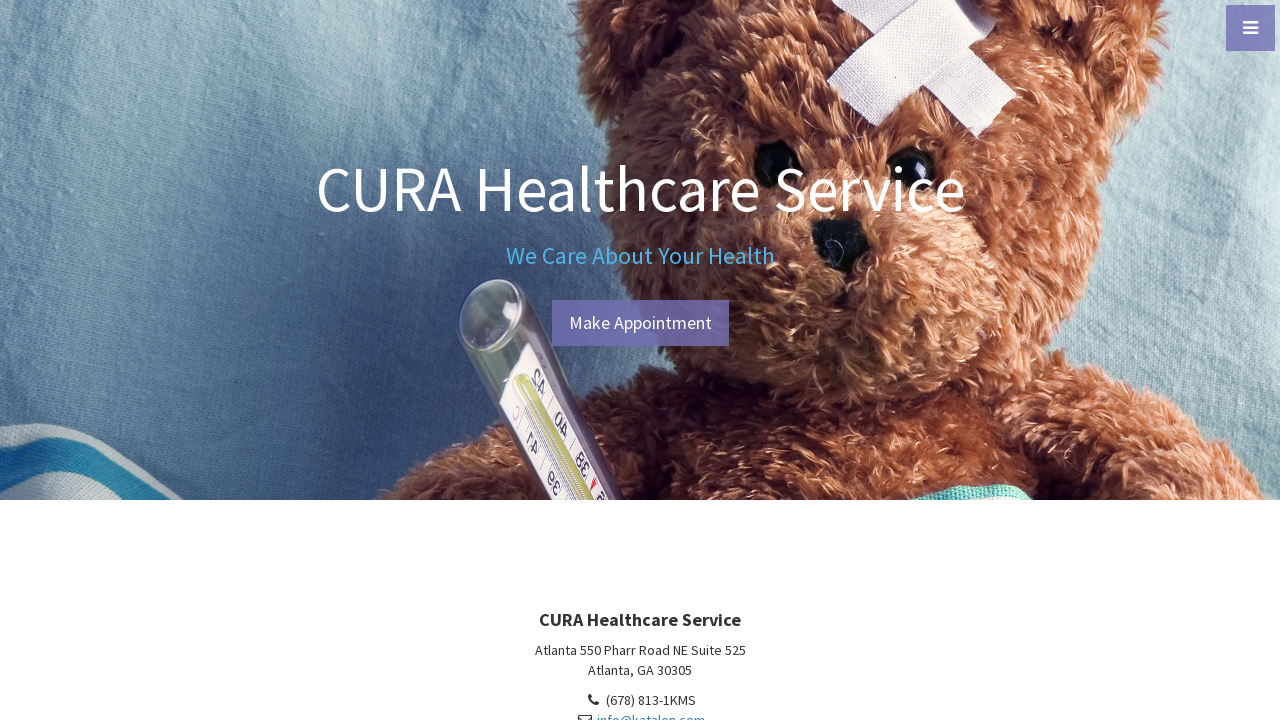

Clicked the Make Appointment button at (640, 323) on #btn-make-appointment
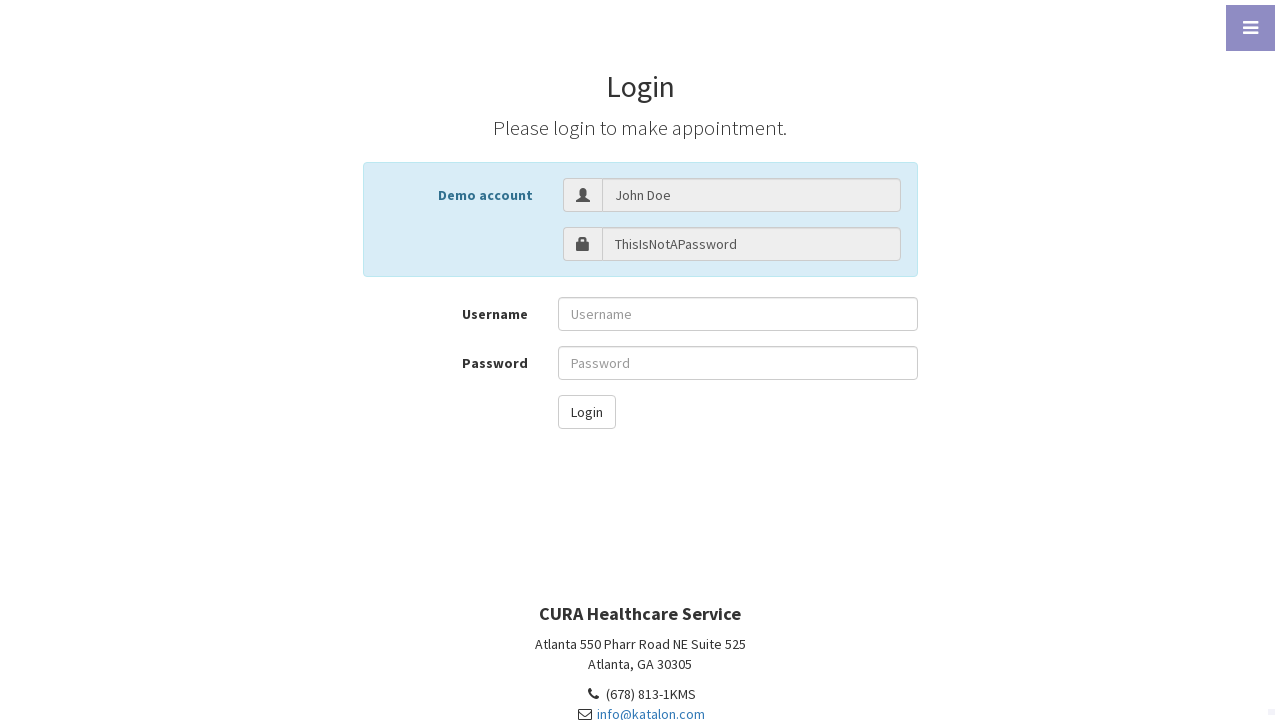

Verified URL contains #login
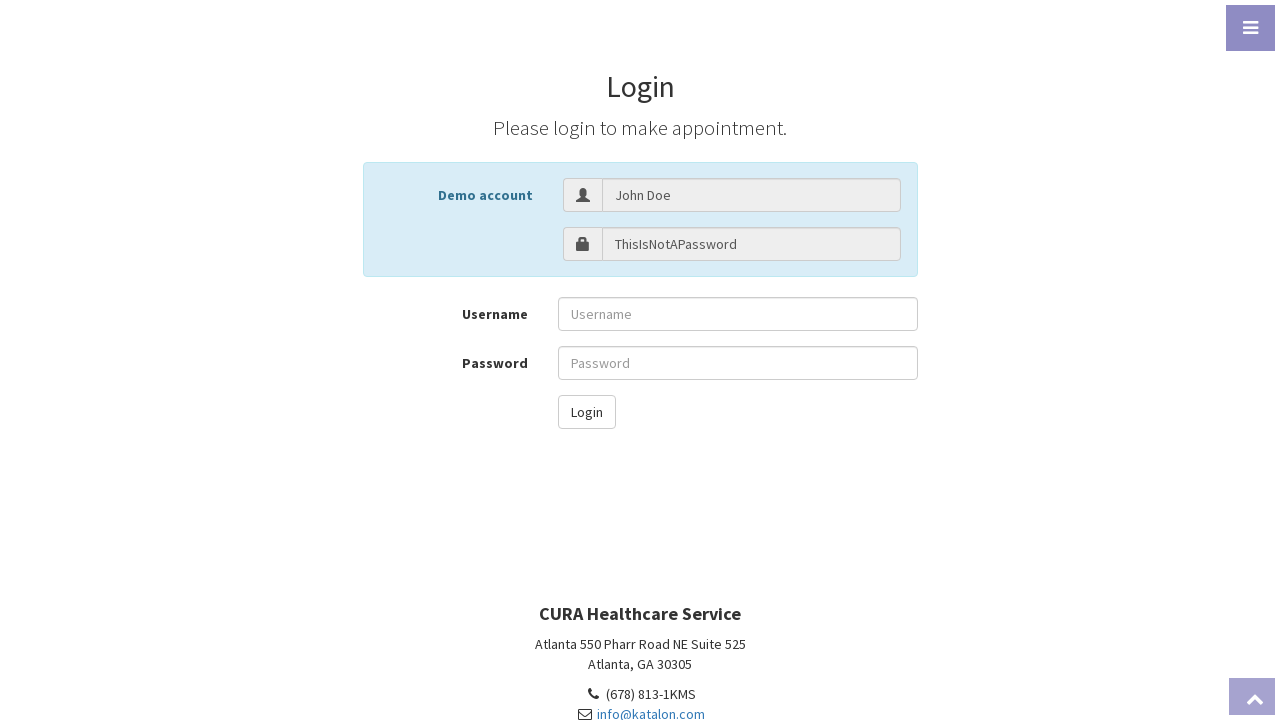

Login heading selector appeared
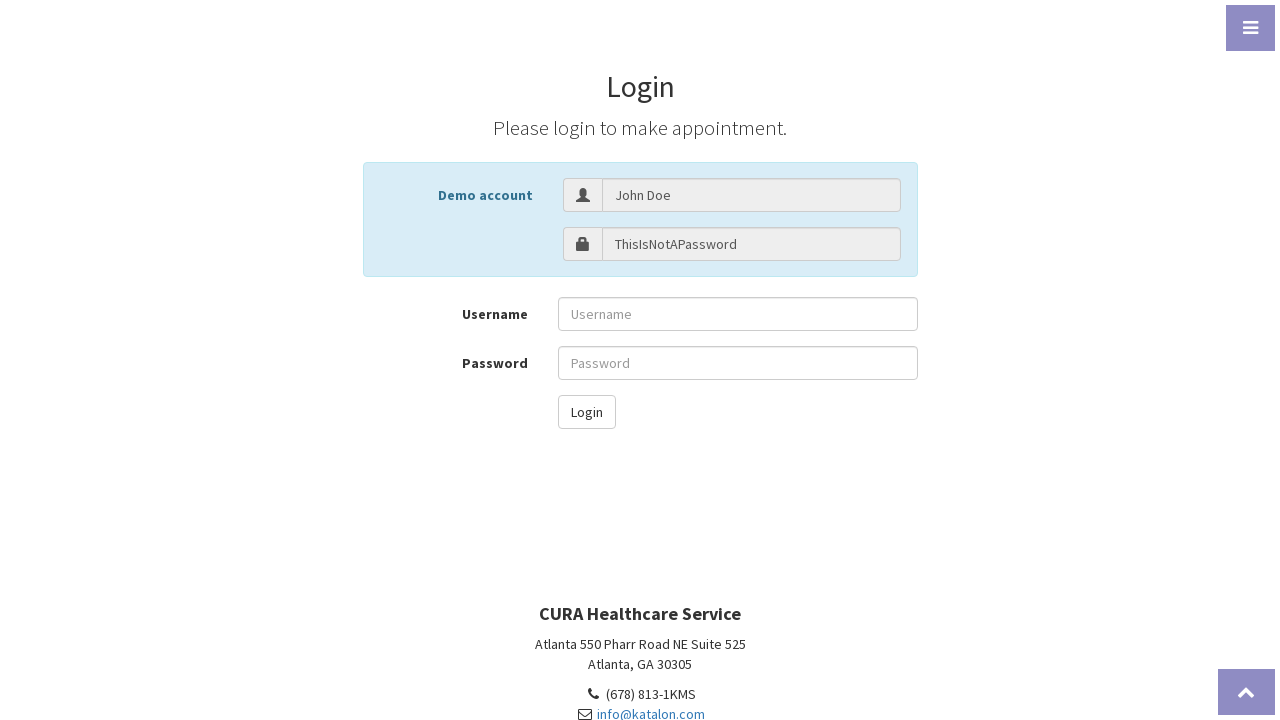

Verified login form heading is visible
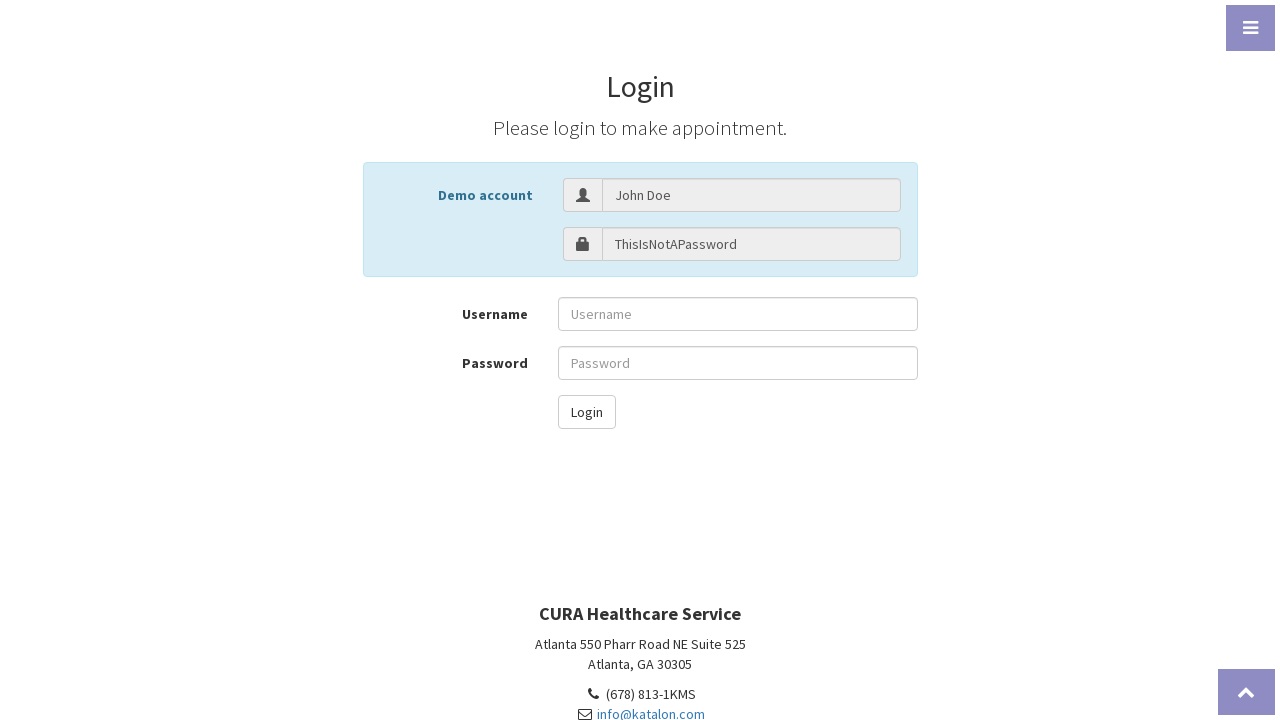

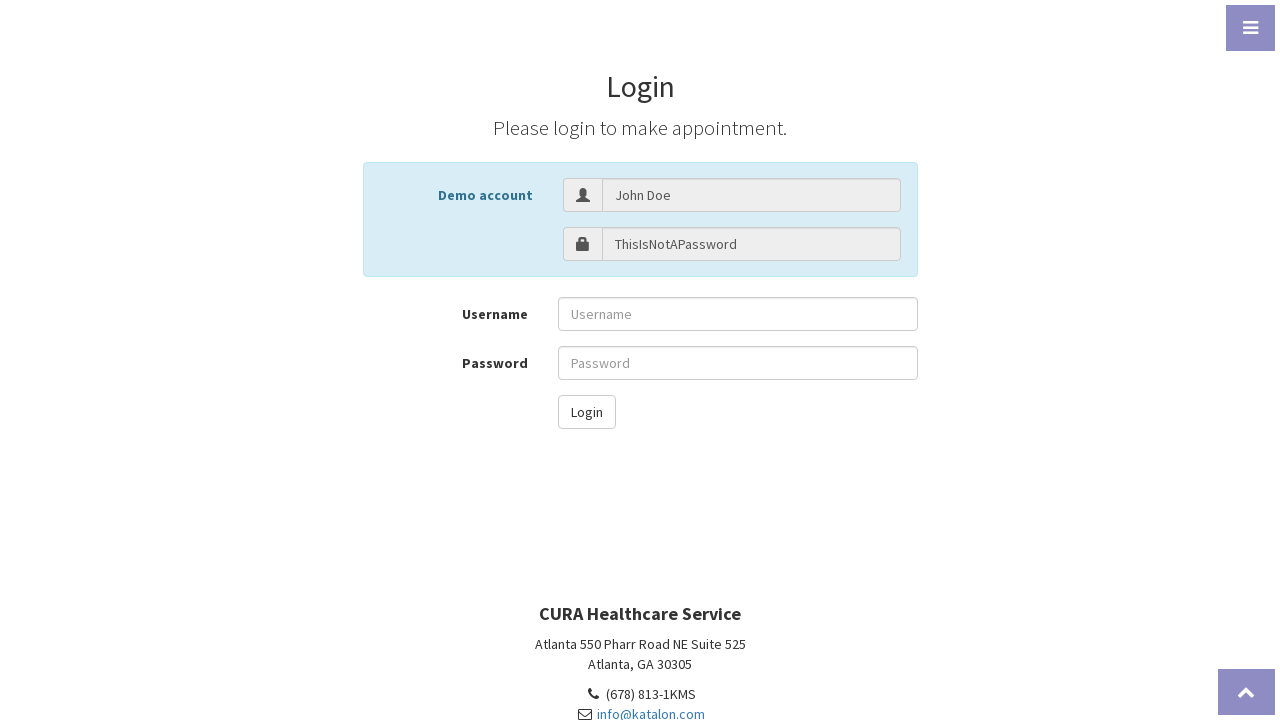